Tests a registration form by filling in first name, last name, and email fields, then submitting the form and verifying the success message is displayed.

Starting URL: http://suninjuly.github.io/registration1.html

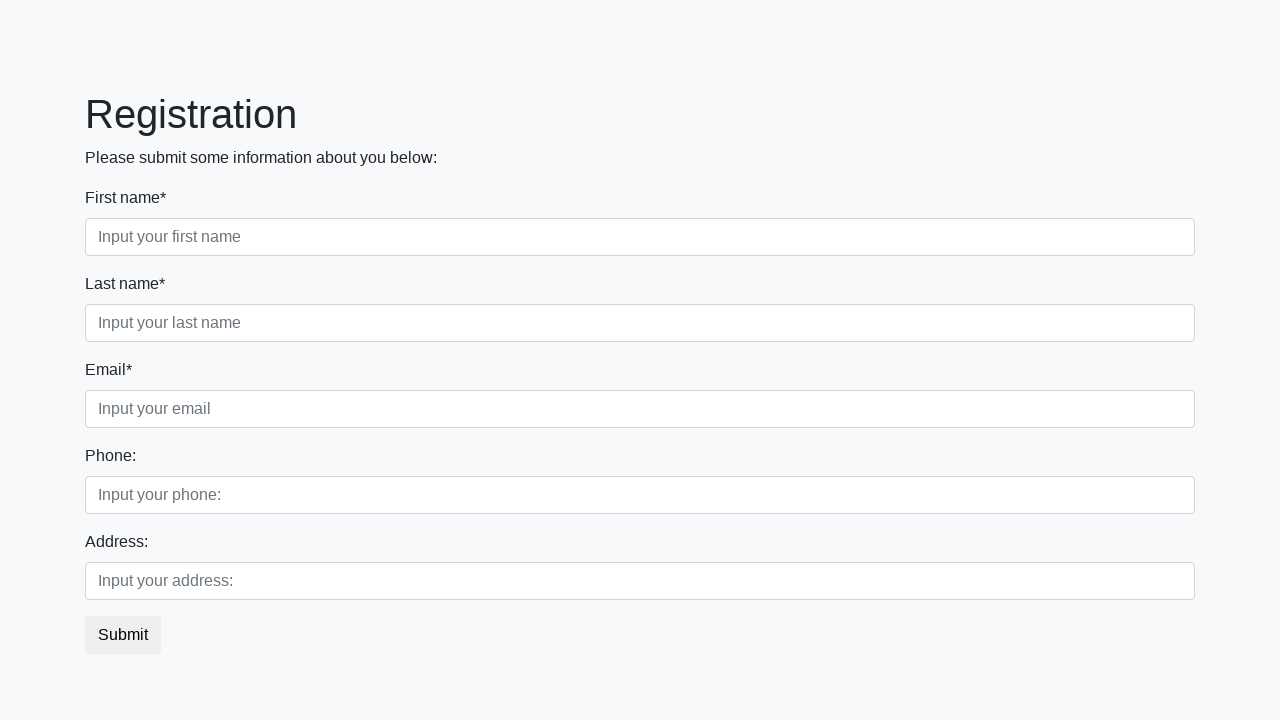

Filled first name field with 'Ivan' on .first
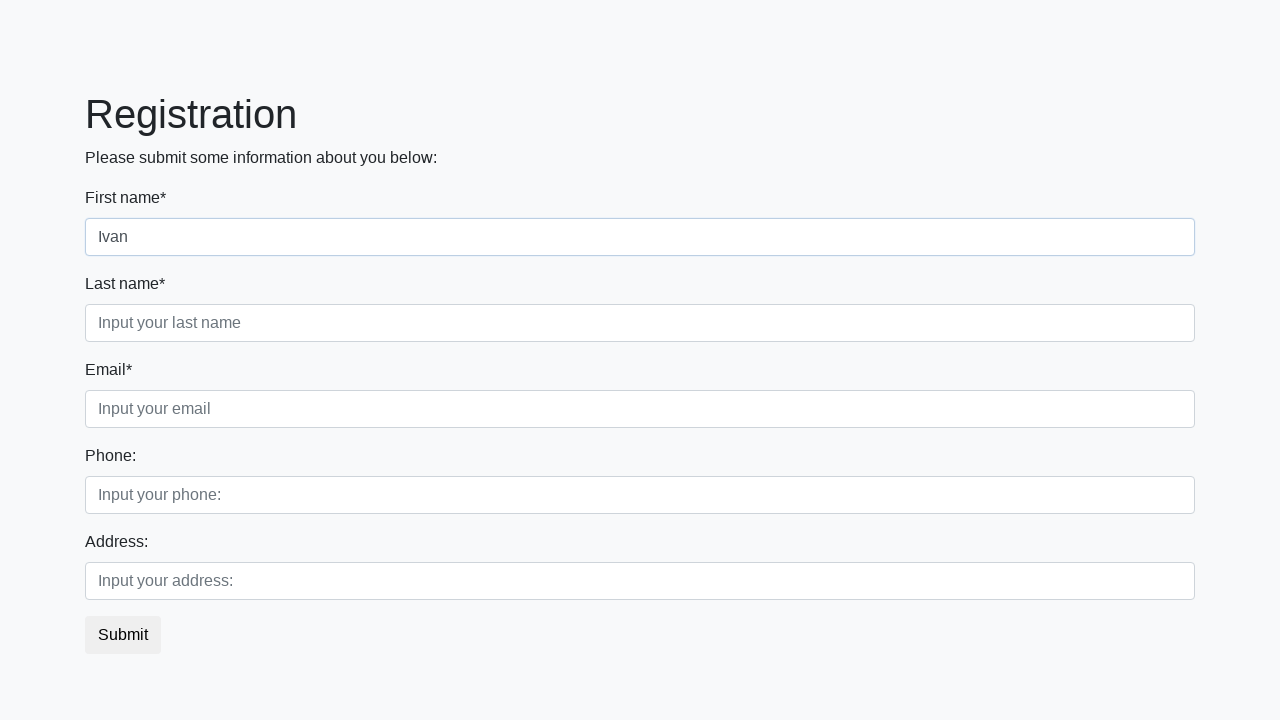

Filled last name field with 'Petrov' on .second
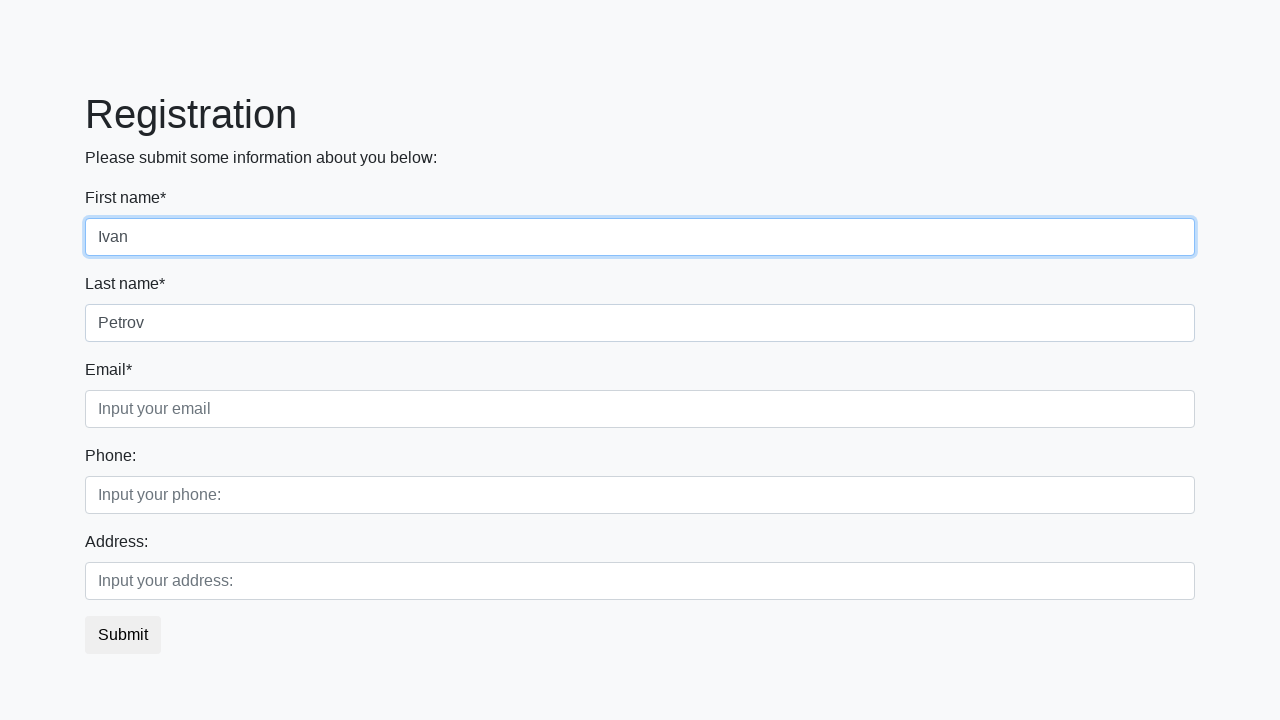

Filled email field with 'lebedevaa@mail.ru' on .third
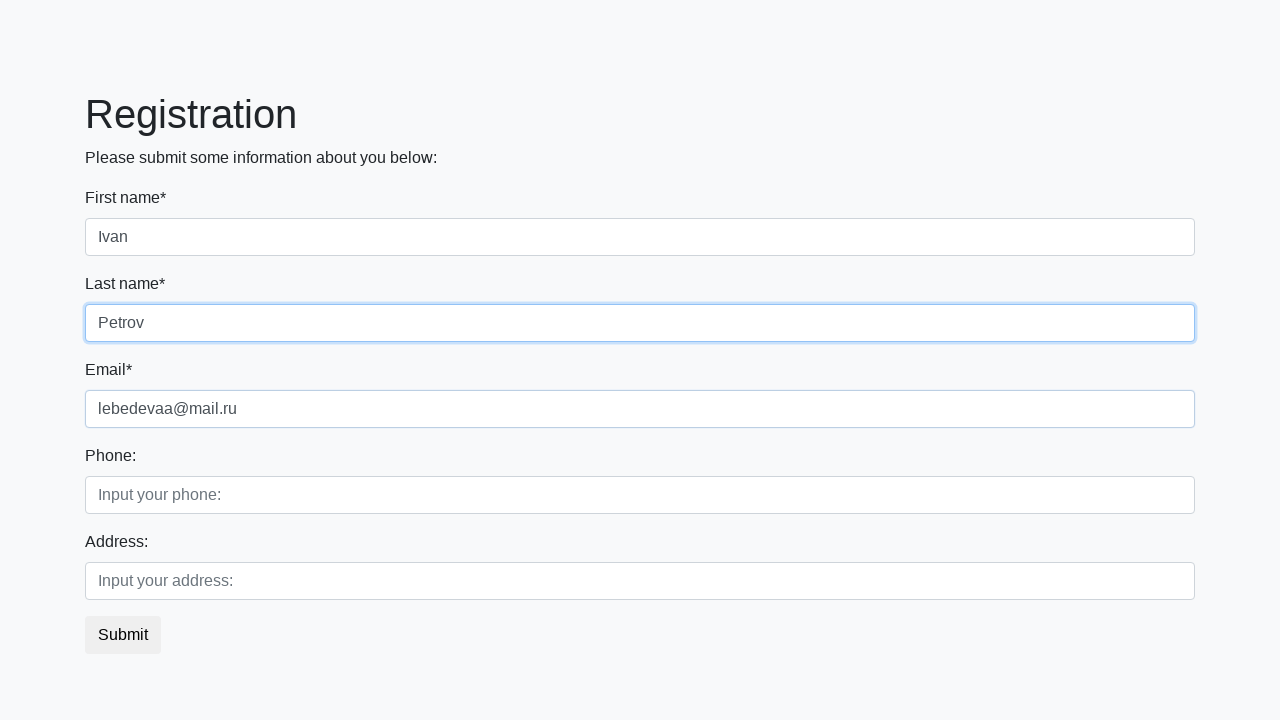

Clicked submit button to register at (123, 635) on [type='submit']
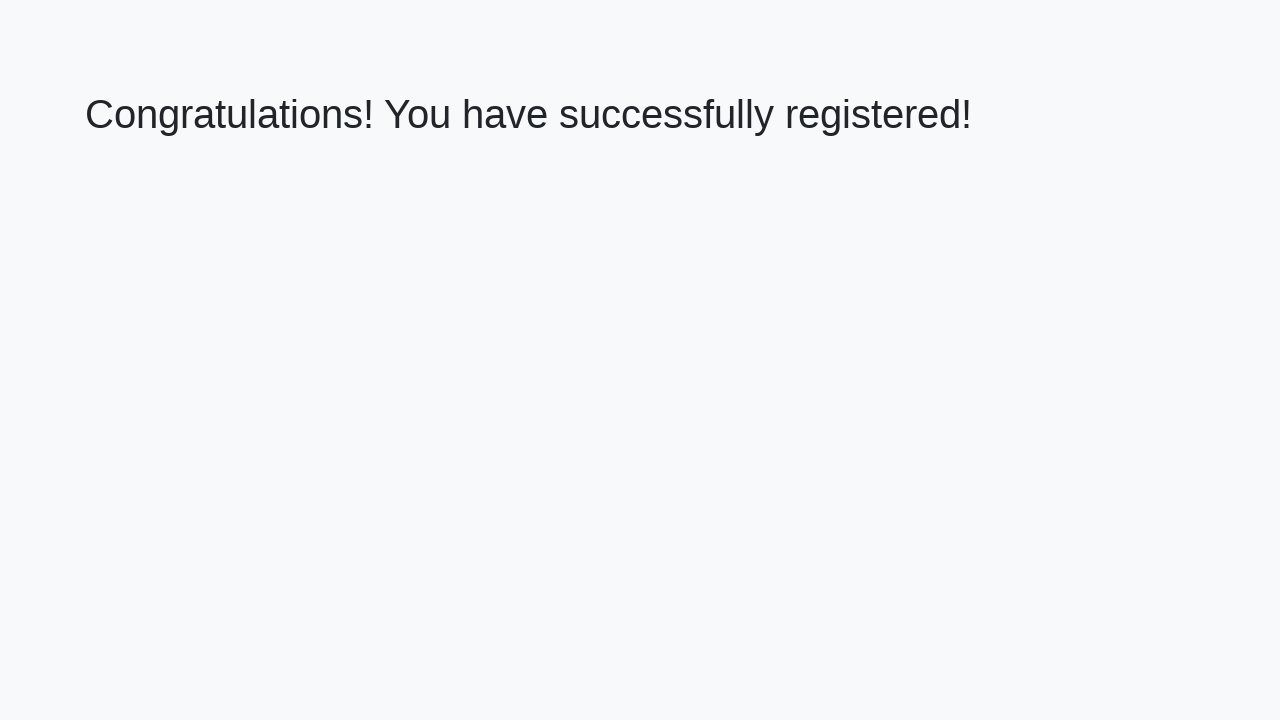

Success message heading loaded
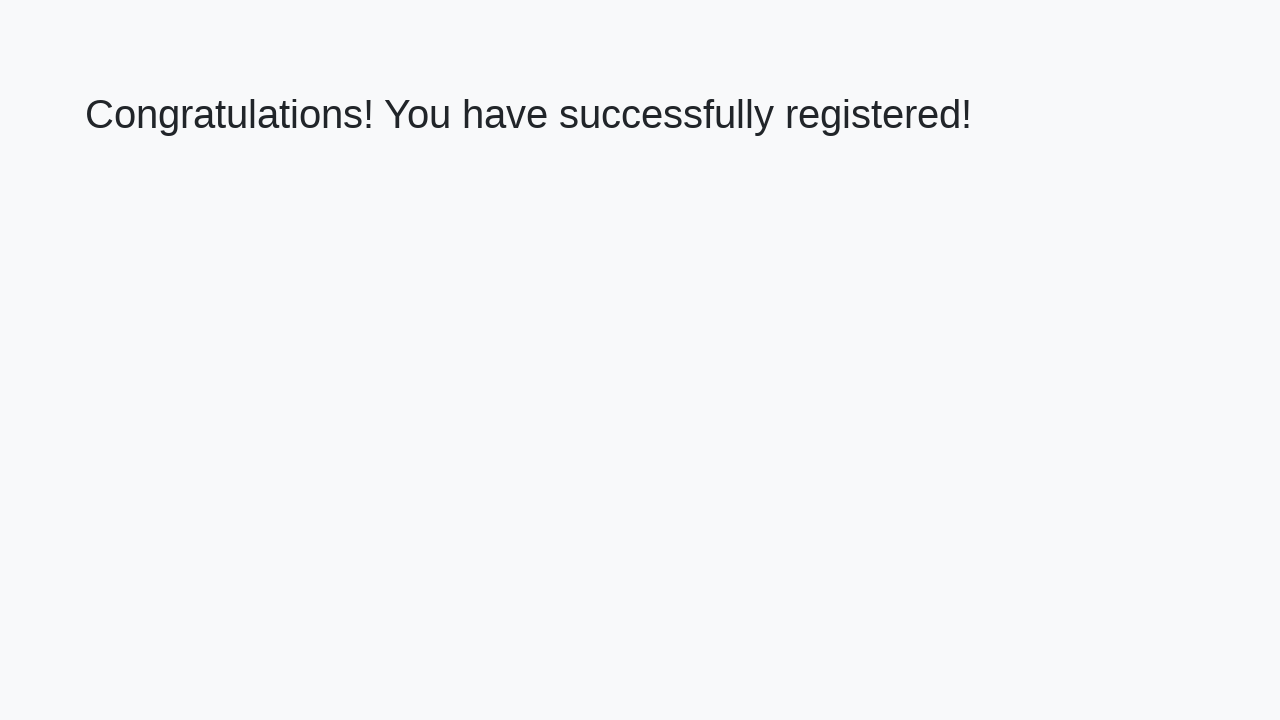

Retrieved success message text
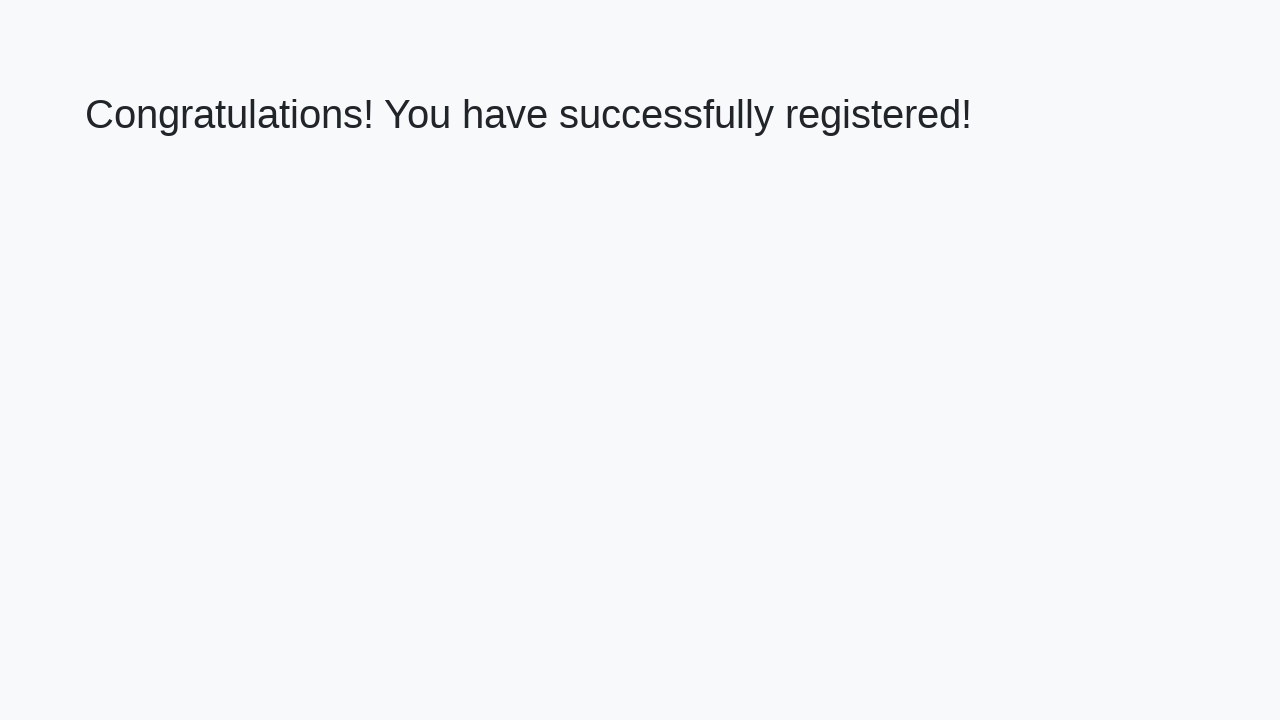

Verified success message matches expected text
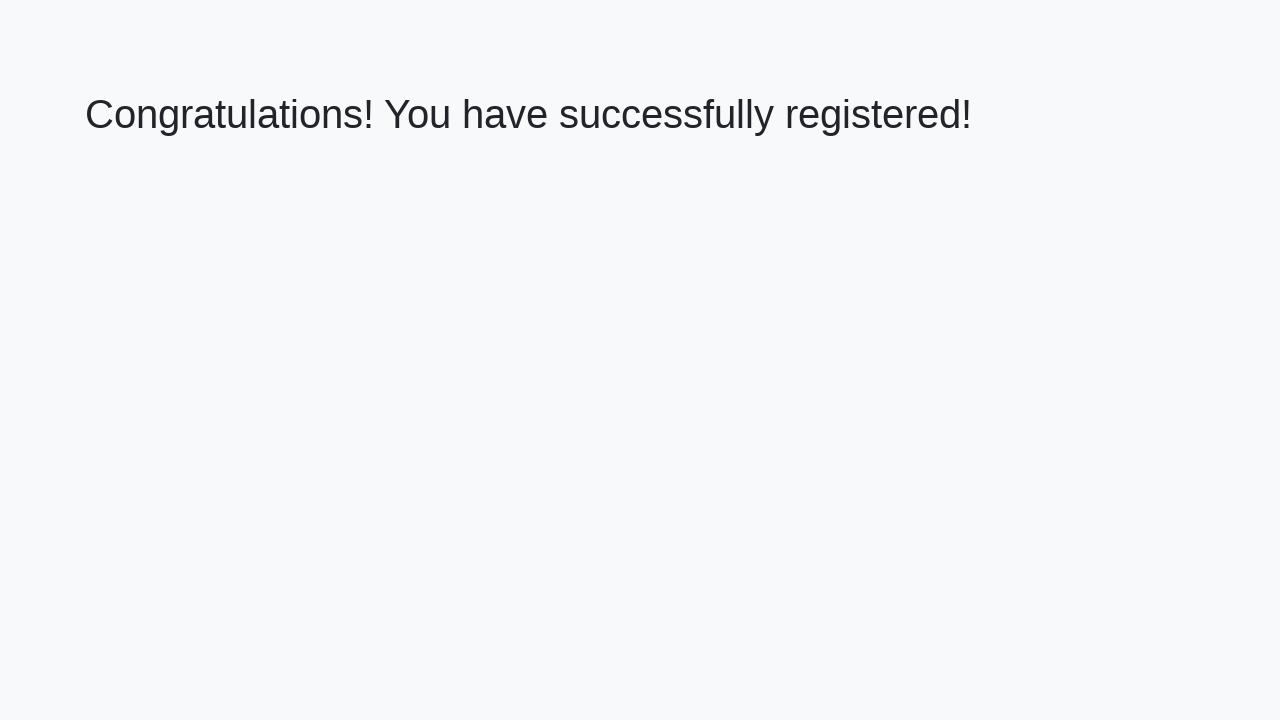

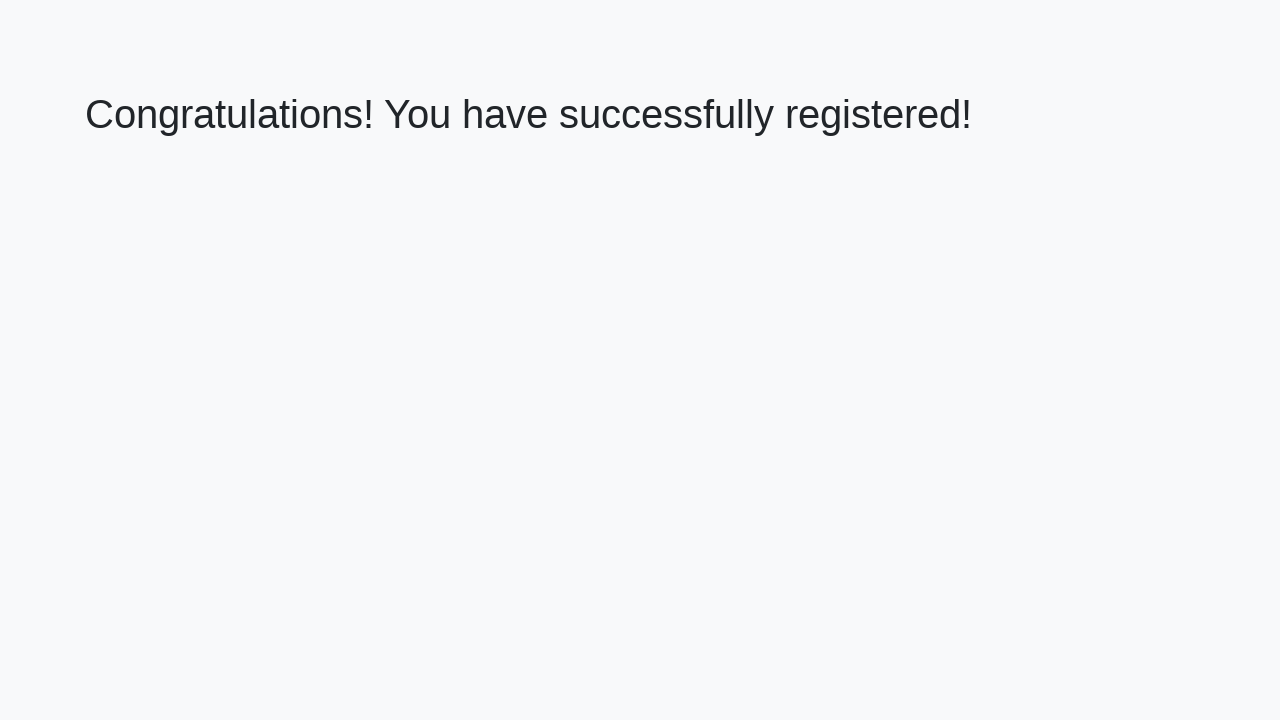